Navigates to automationtalks.com and retrieves the page title

Starting URL: https://automationtalks.com/

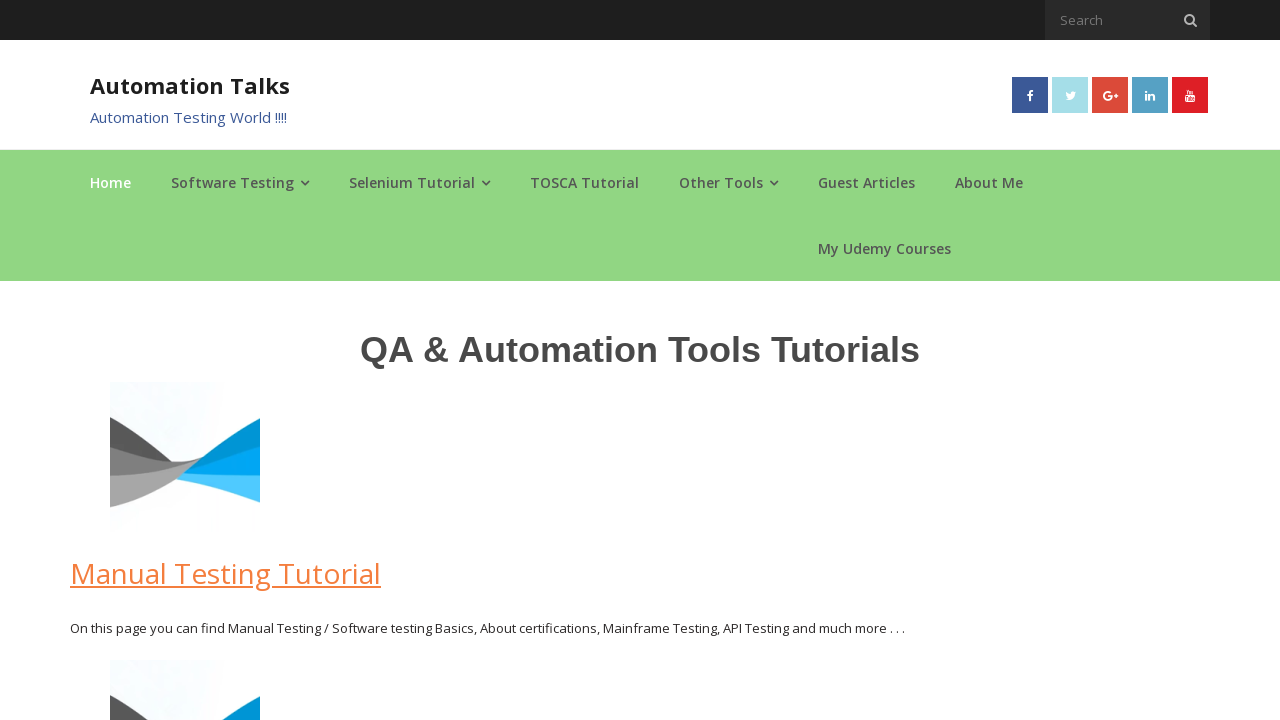

Navigated to automationtalks.com
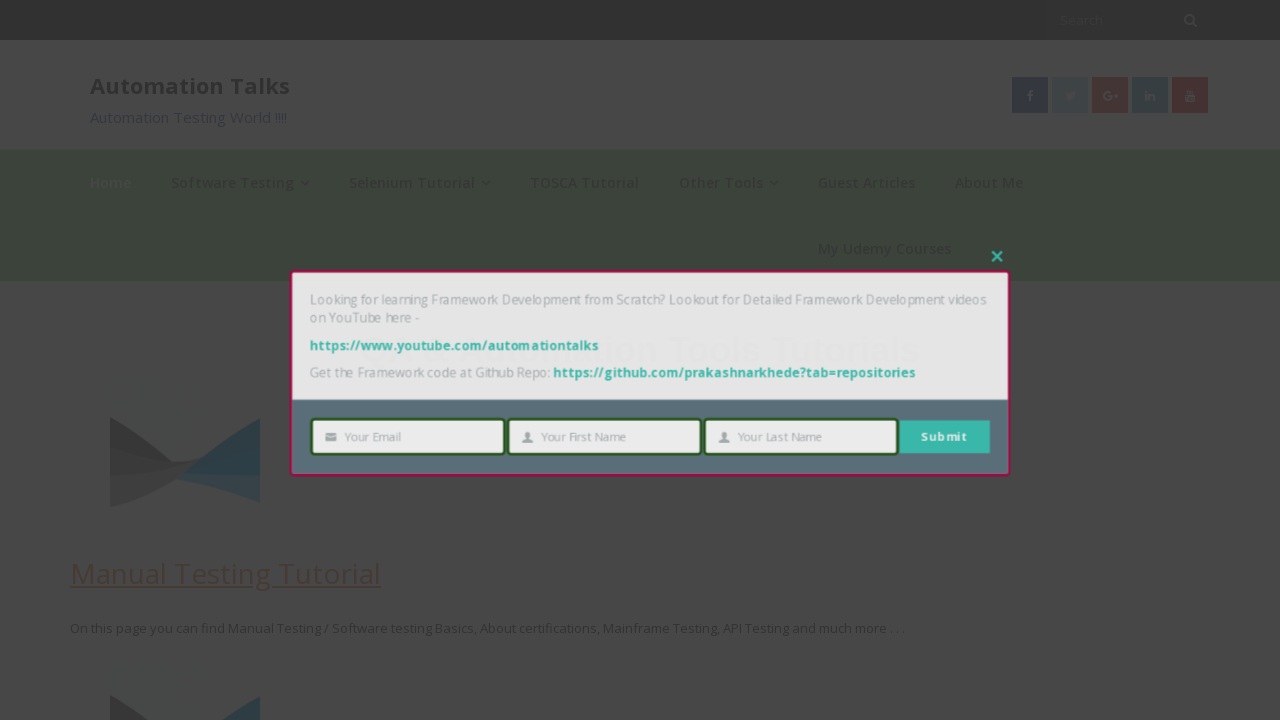

Retrieved page title: AutomationTalks - Learn Automation Testing
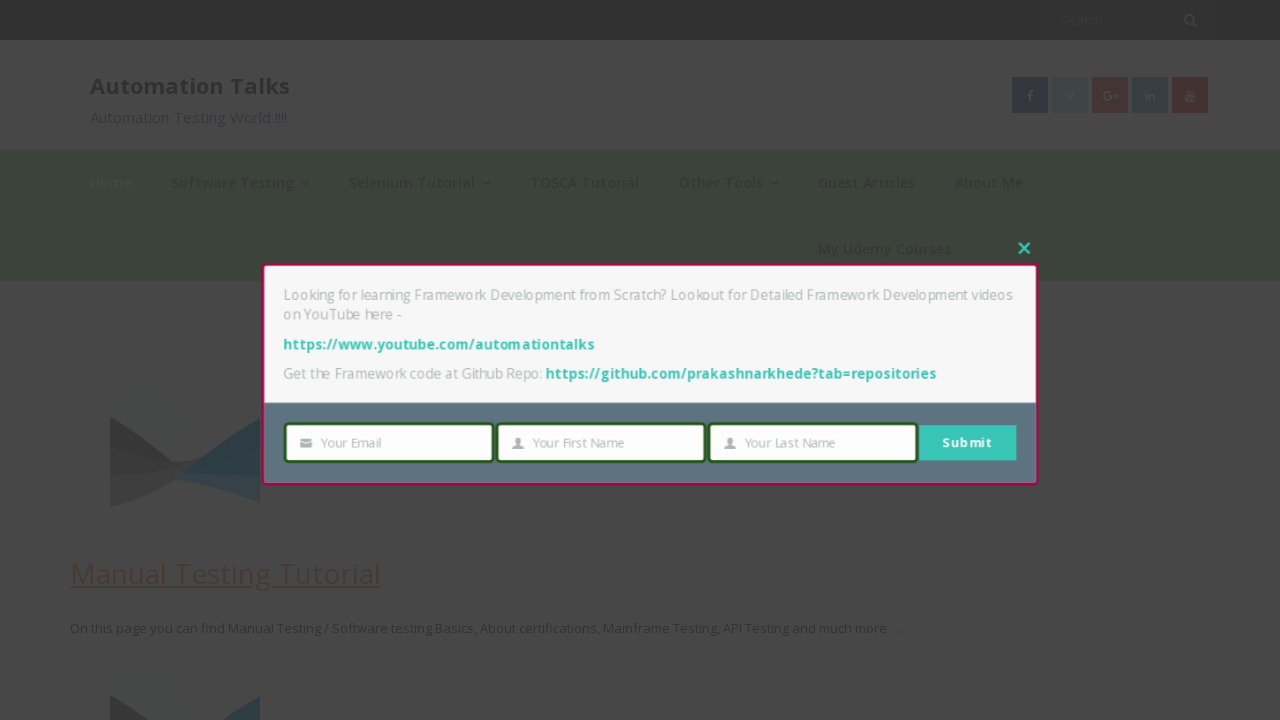

Printed page title to console
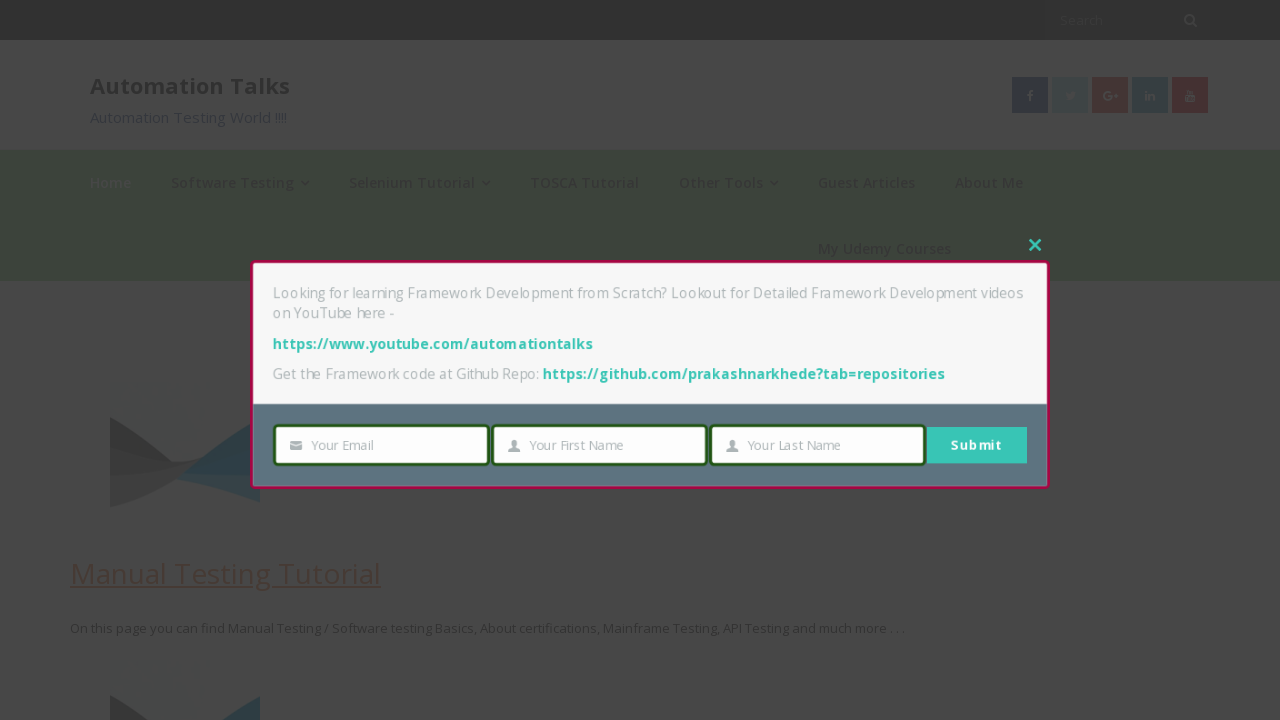

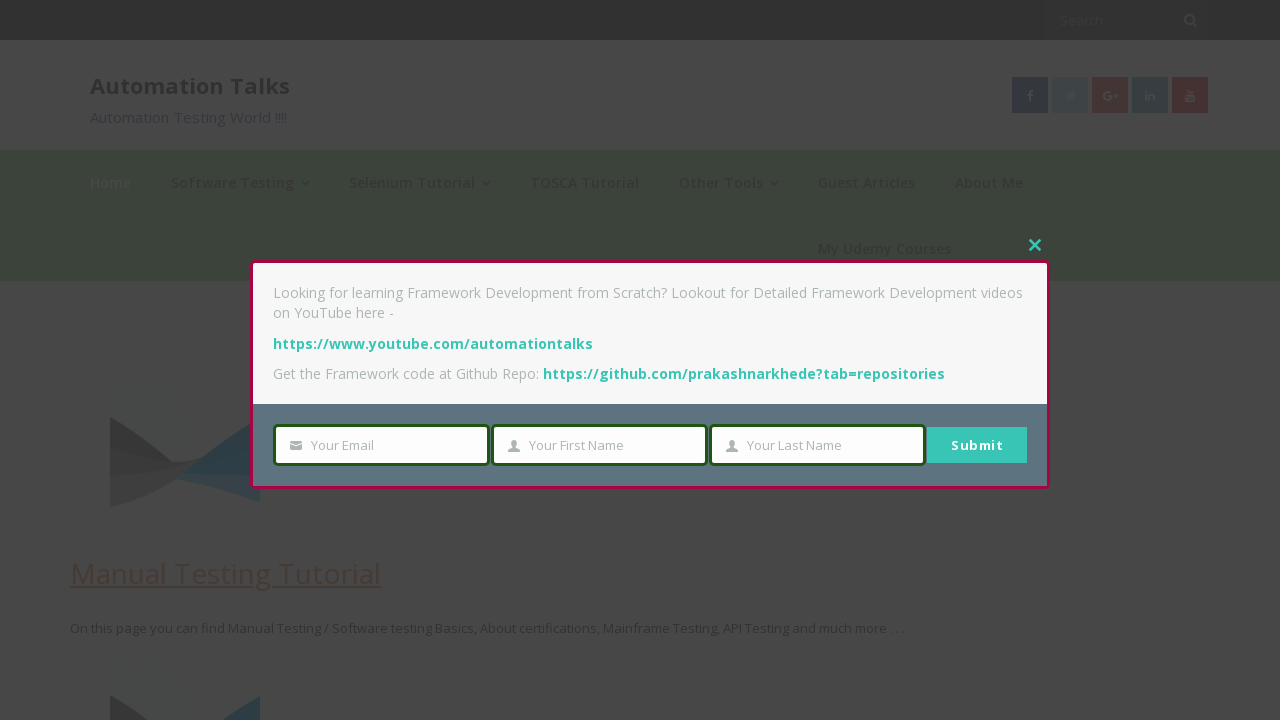